Tests that the main and footer sections become visible when items are added

Starting URL: https://demo.playwright.dev/todomvc

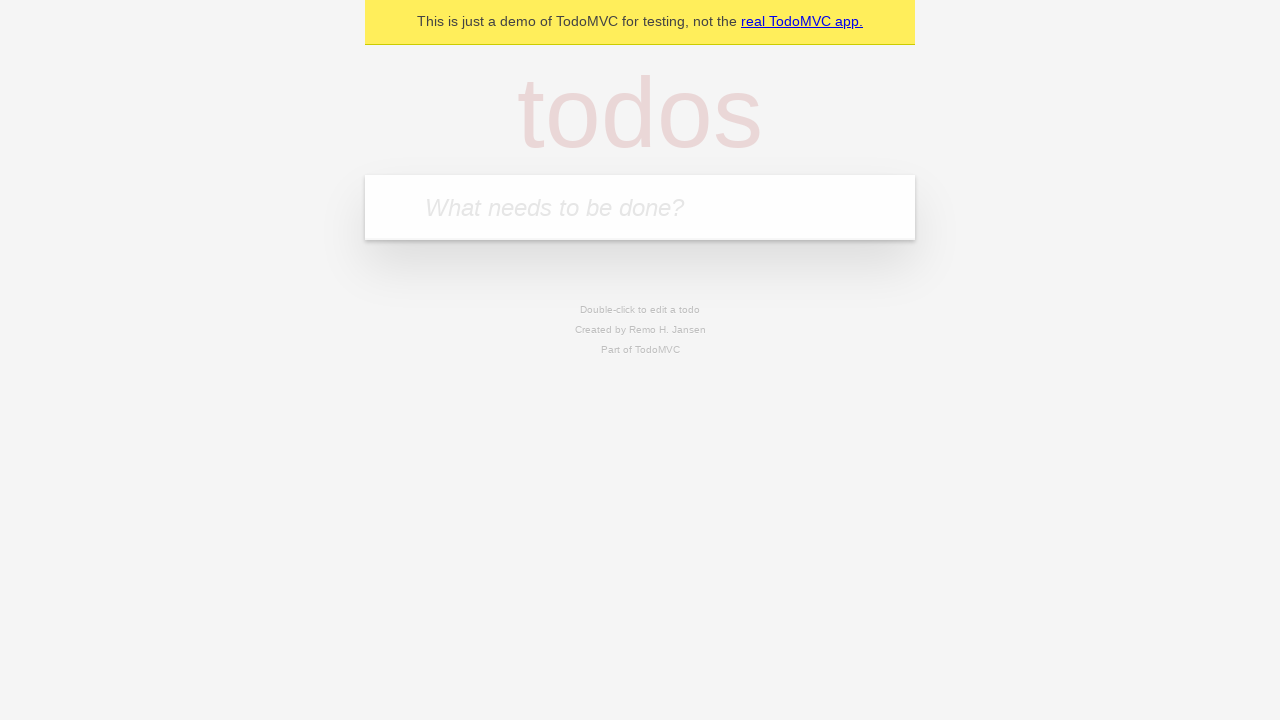

Filled new todo input with 'buy some cheese' on .new-todo
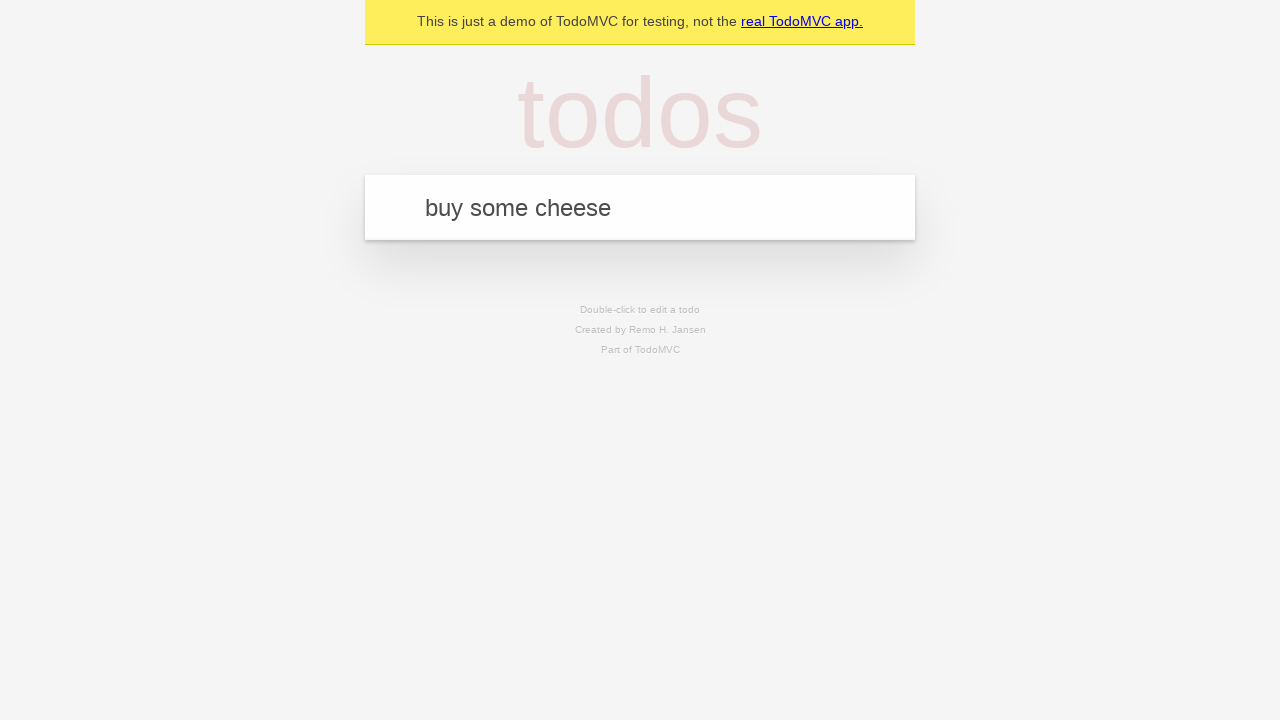

Pressed Enter to add the todo item on .new-todo
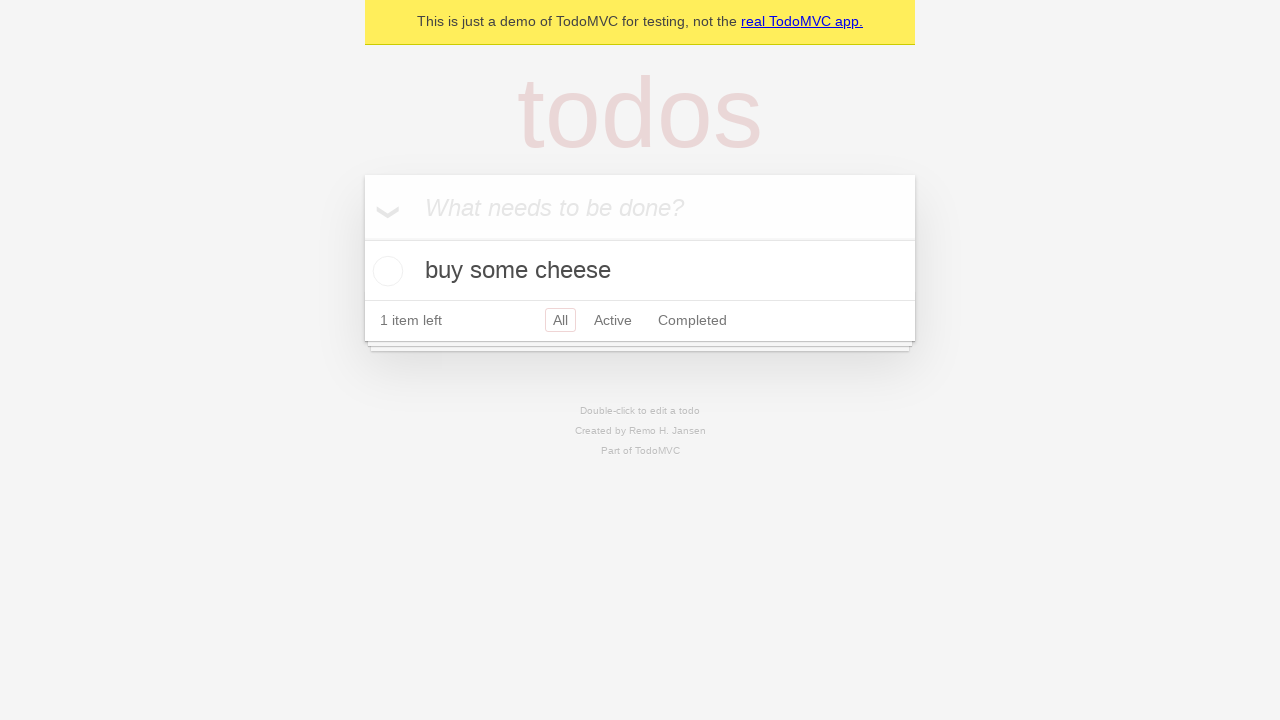

Main section became visible after adding item
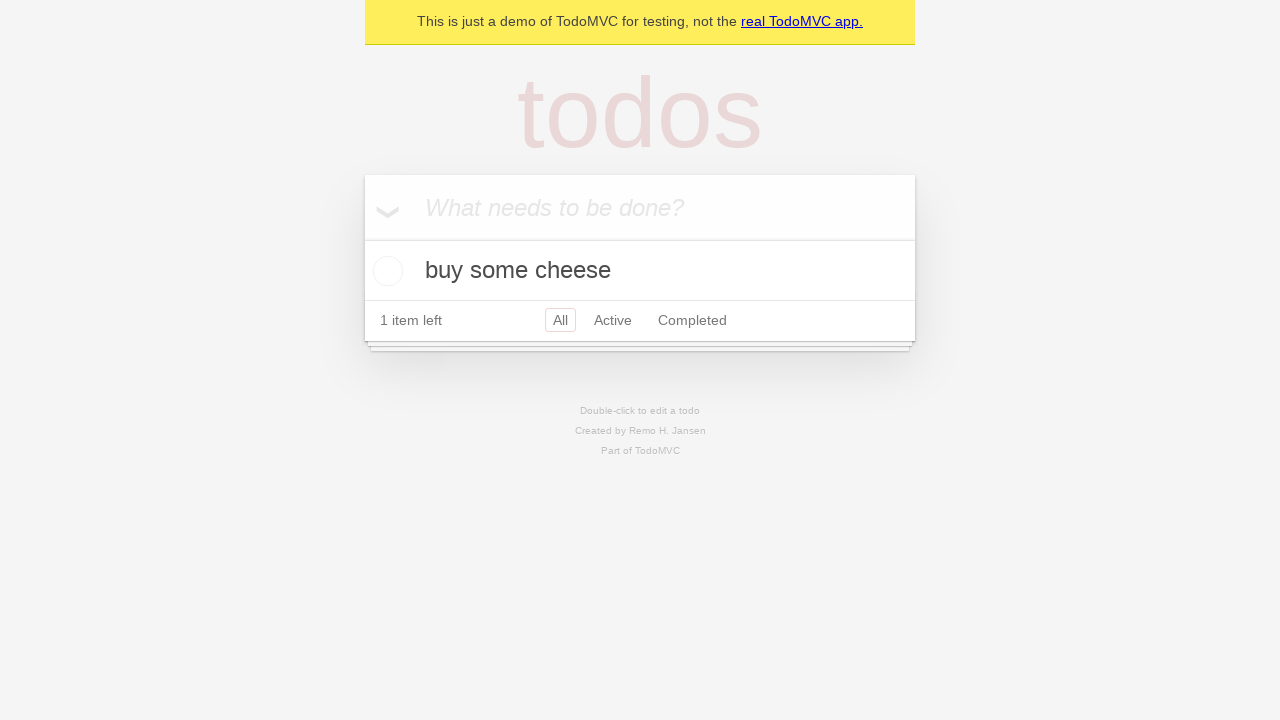

Footer section became visible after adding item
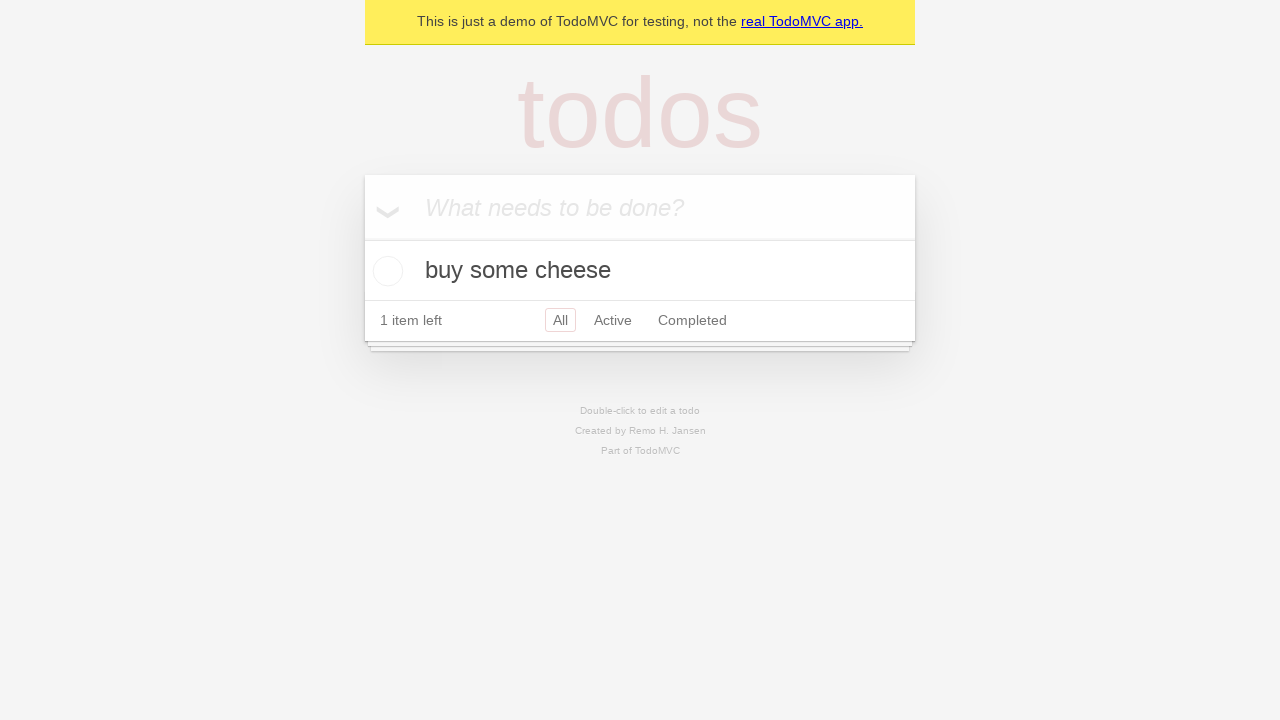

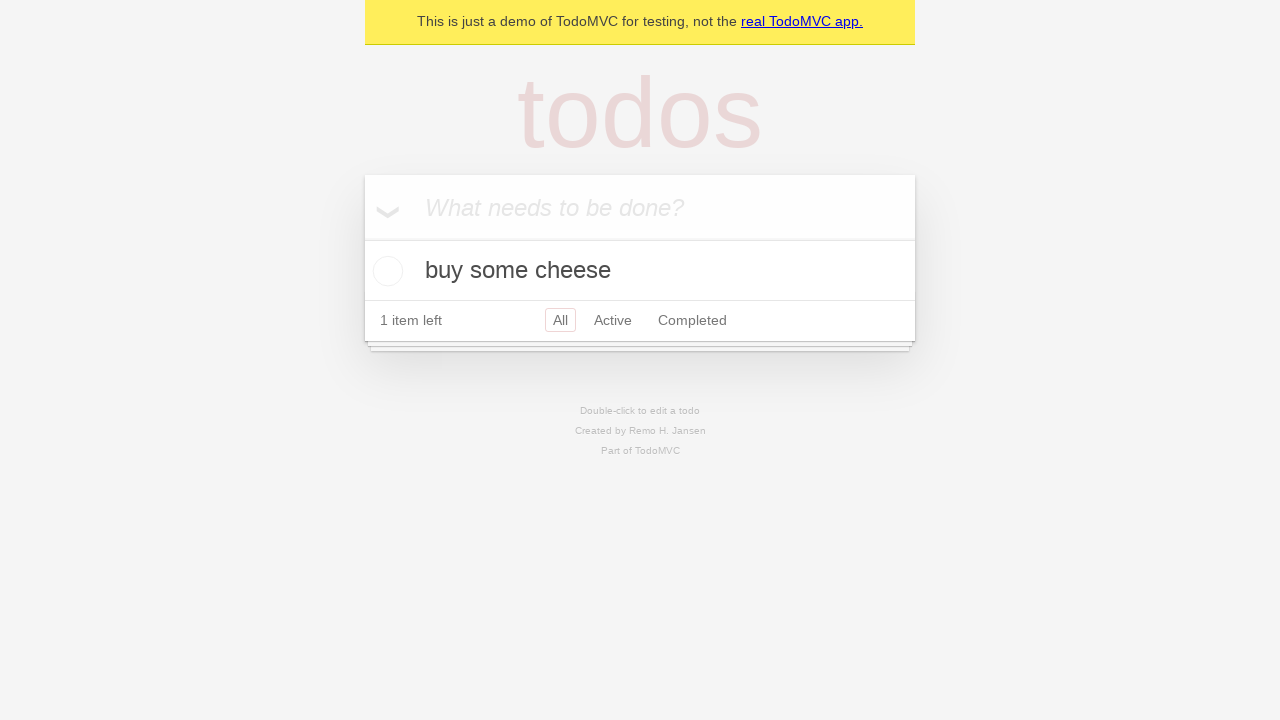